Tests multiplication of zero by a positive number (0 * 7) on a calculator

Starting URL: https://testpages.eviltester.com/styled/apps/calculator.html

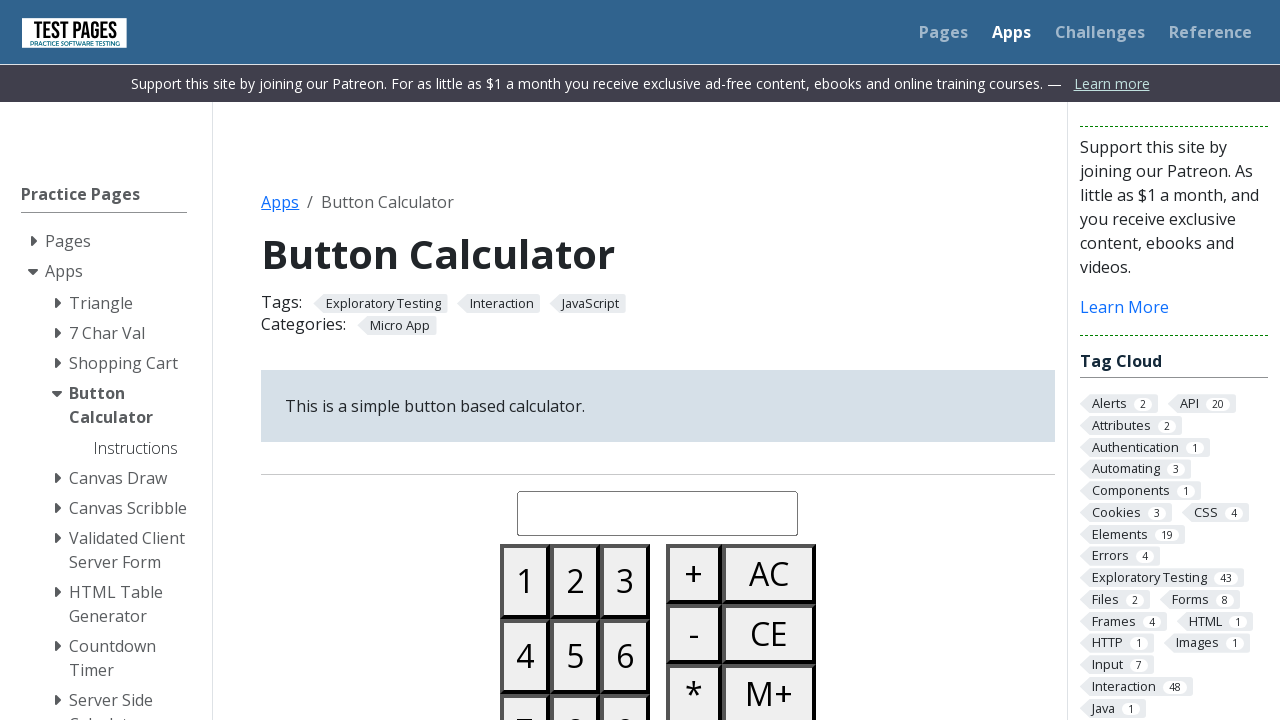

Clicked button 0 at (525, 360) on #button00
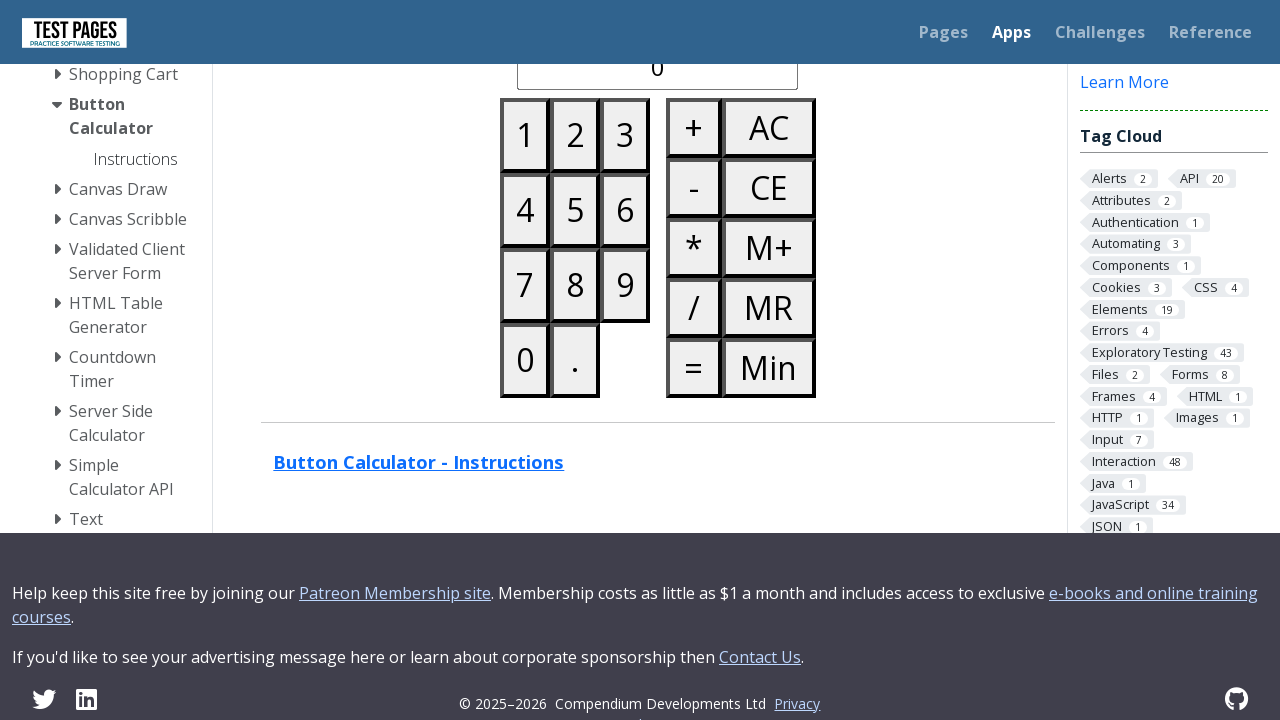

Clicked multiply button at (694, 248) on #buttonmultiply
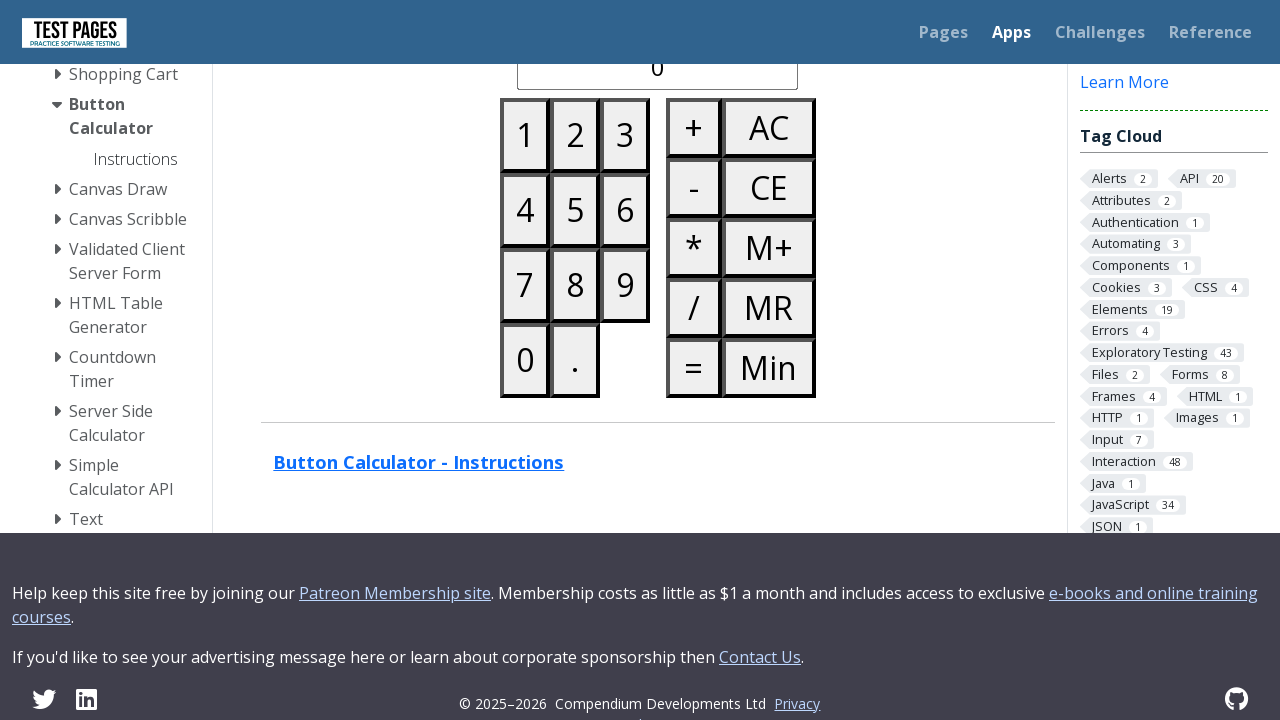

Clicked button 7 at (525, 285) on #button07
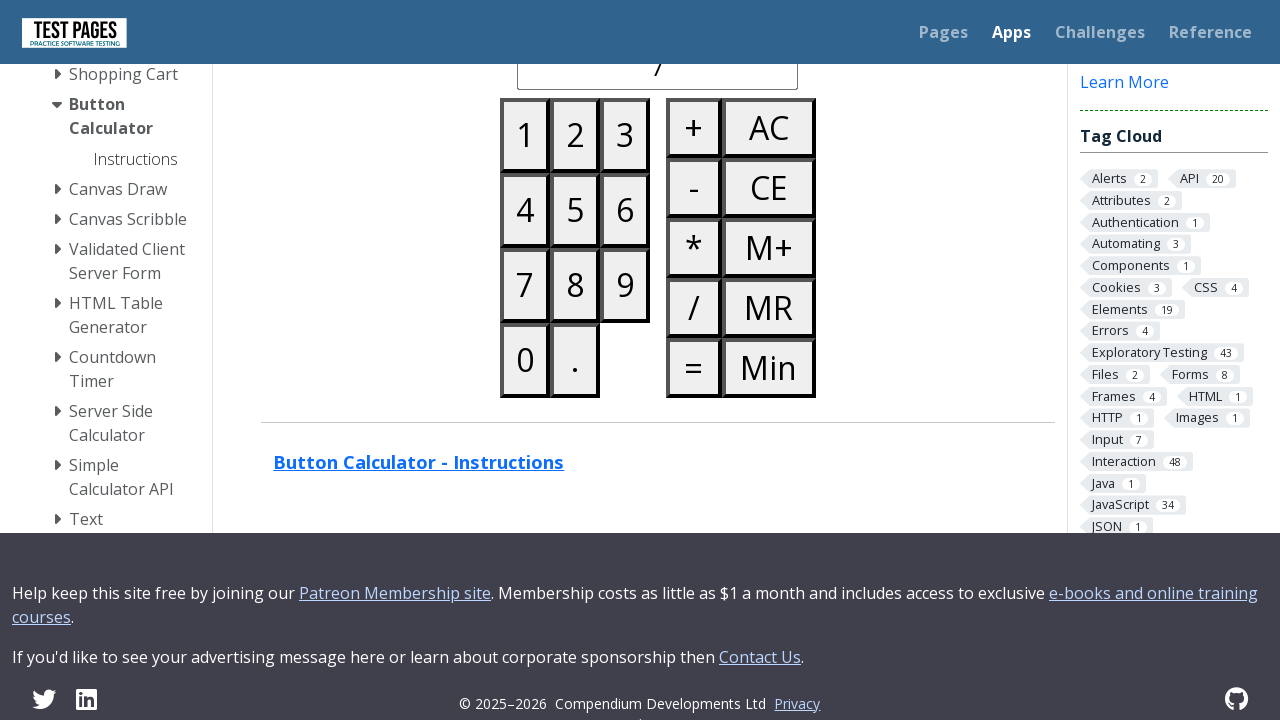

Clicked equals button to calculate 0 * 7 at (694, 368) on #buttonequals
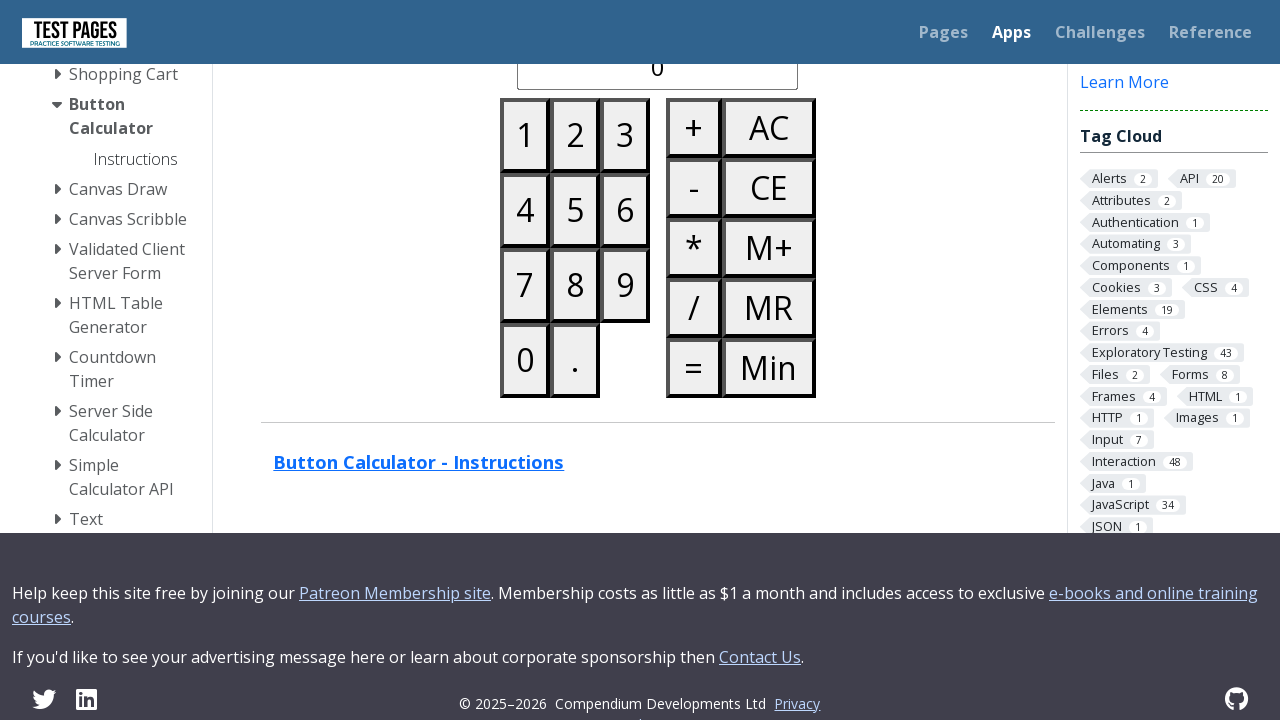

Retrieved calculated result from display
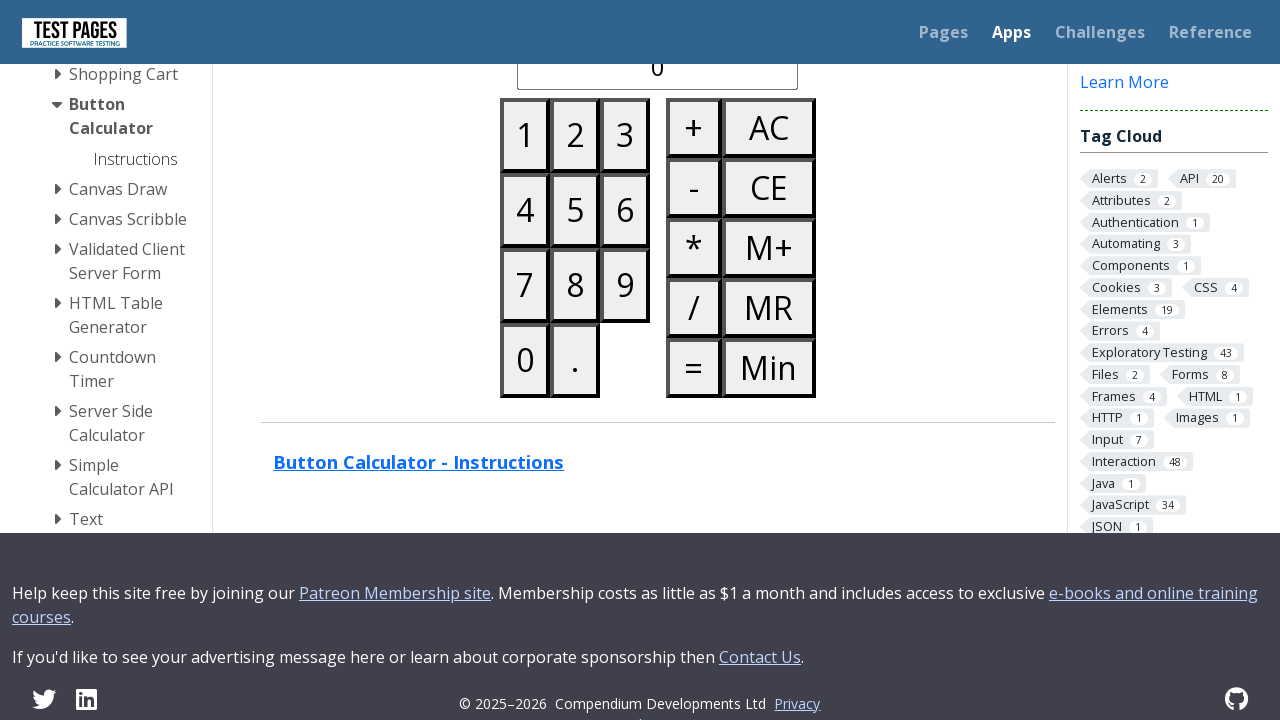

Verified result equals 0
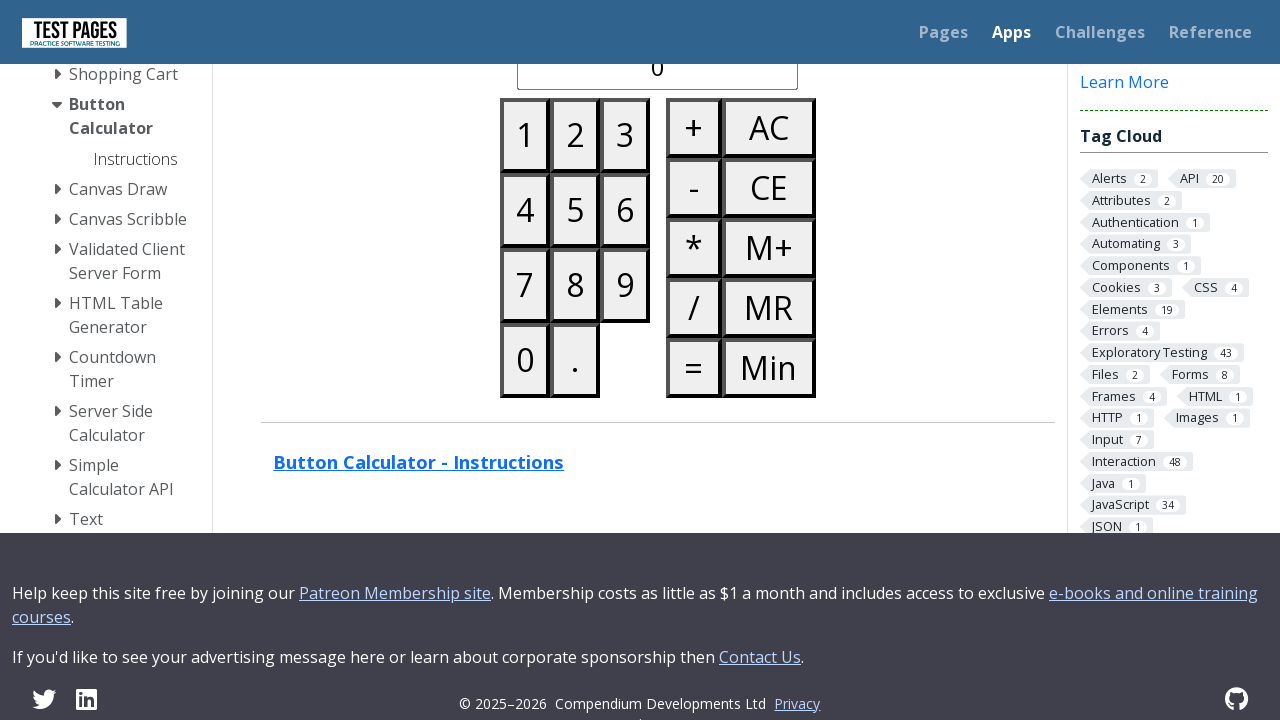

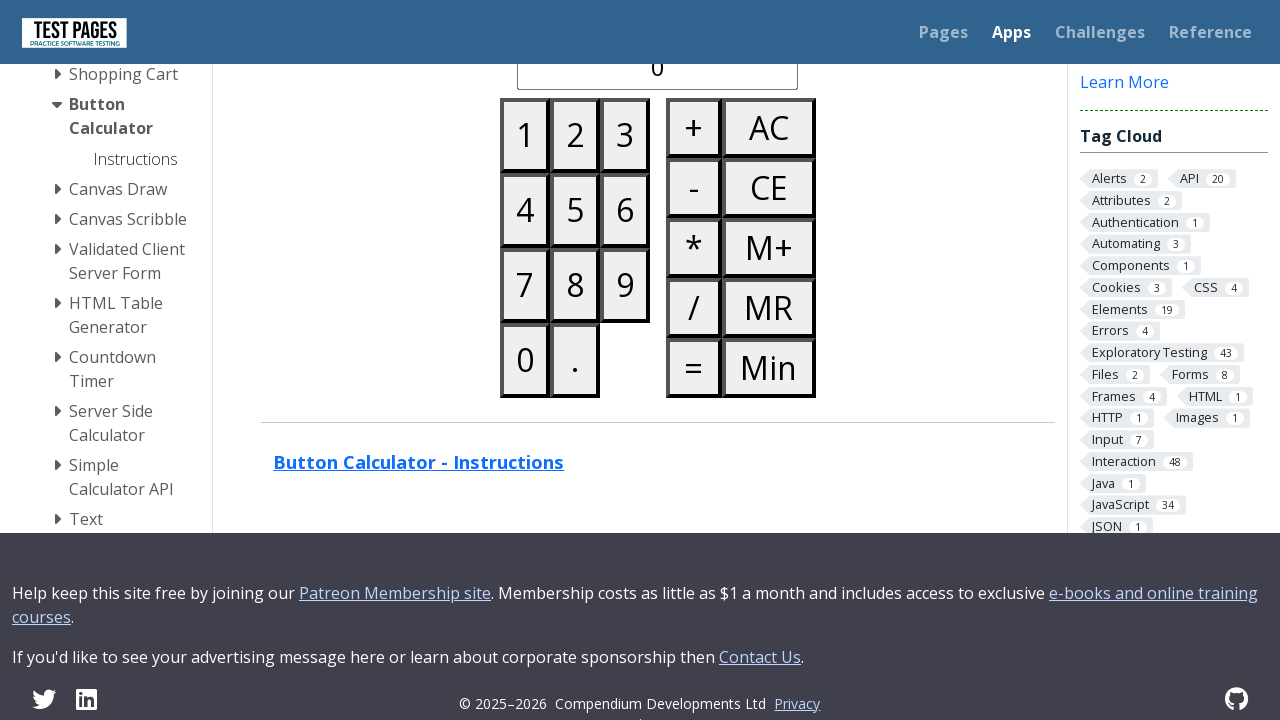